Navigates to a registration page and clicks on an image upload element to initiate a file upload interaction

Starting URL: https://demo.automationtesting.in/Register.html

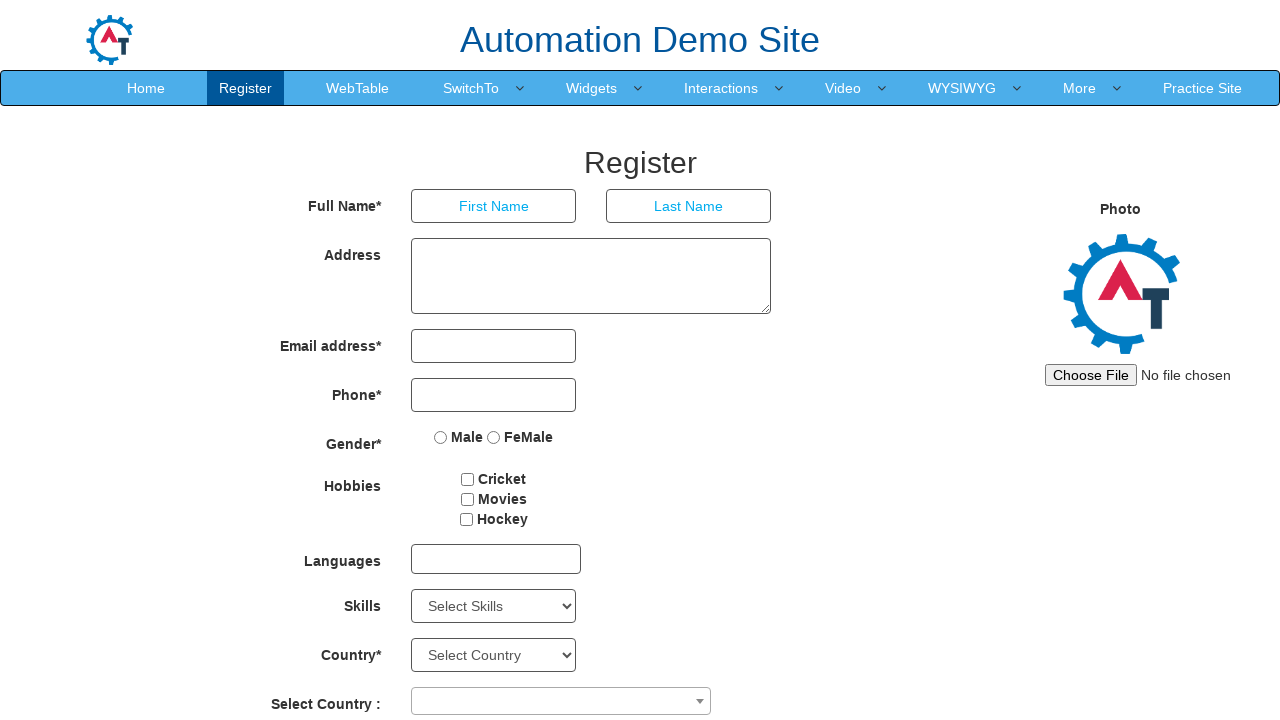

Navigated to registration page
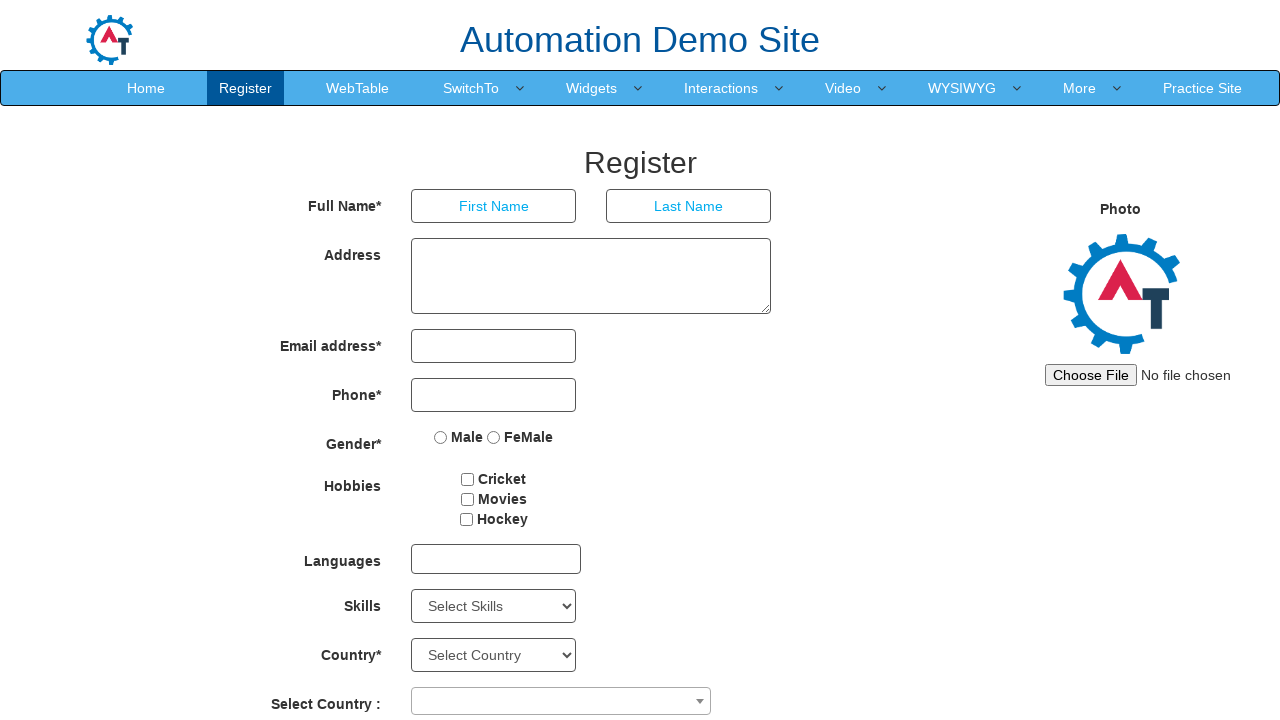

Clicked on image upload element to initiate file upload interaction at (1144, 375) on xpath=//*[@id='imagesrc']
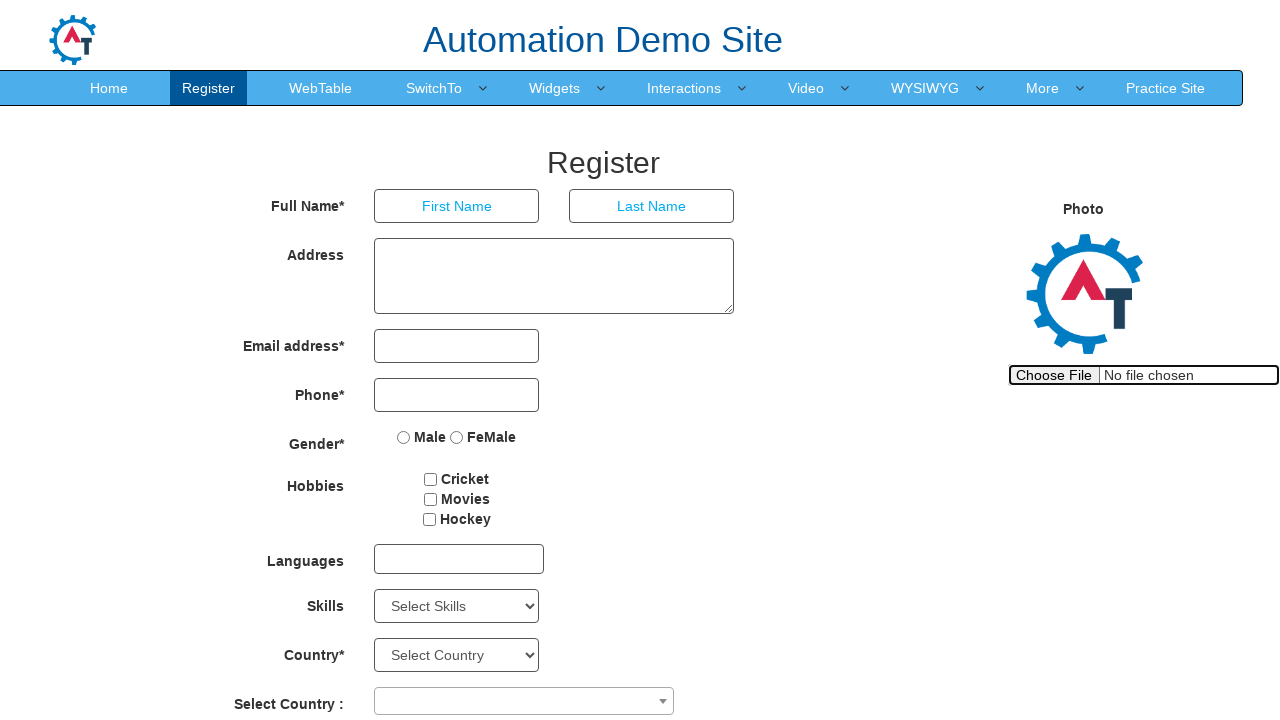

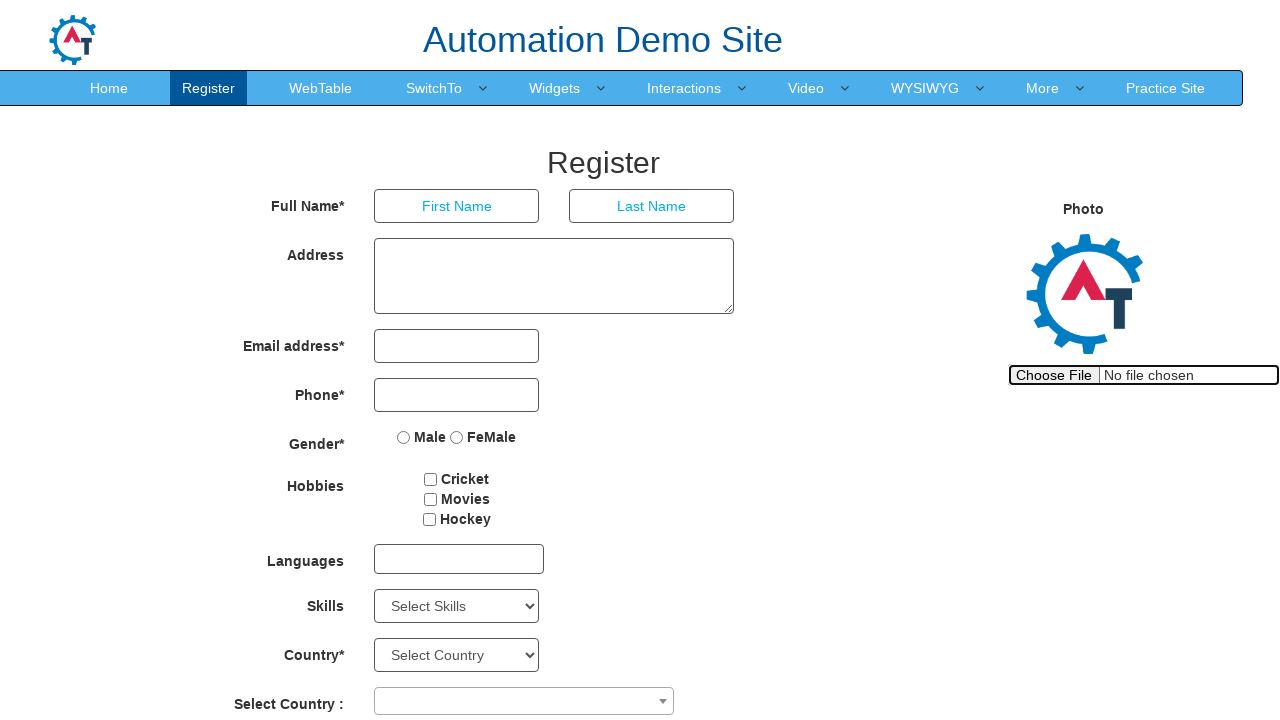